Attempts to find an element by link text that doesn't exist to demonstrate exception handling

Starting URL: https://www.geeksforgeeks.org/

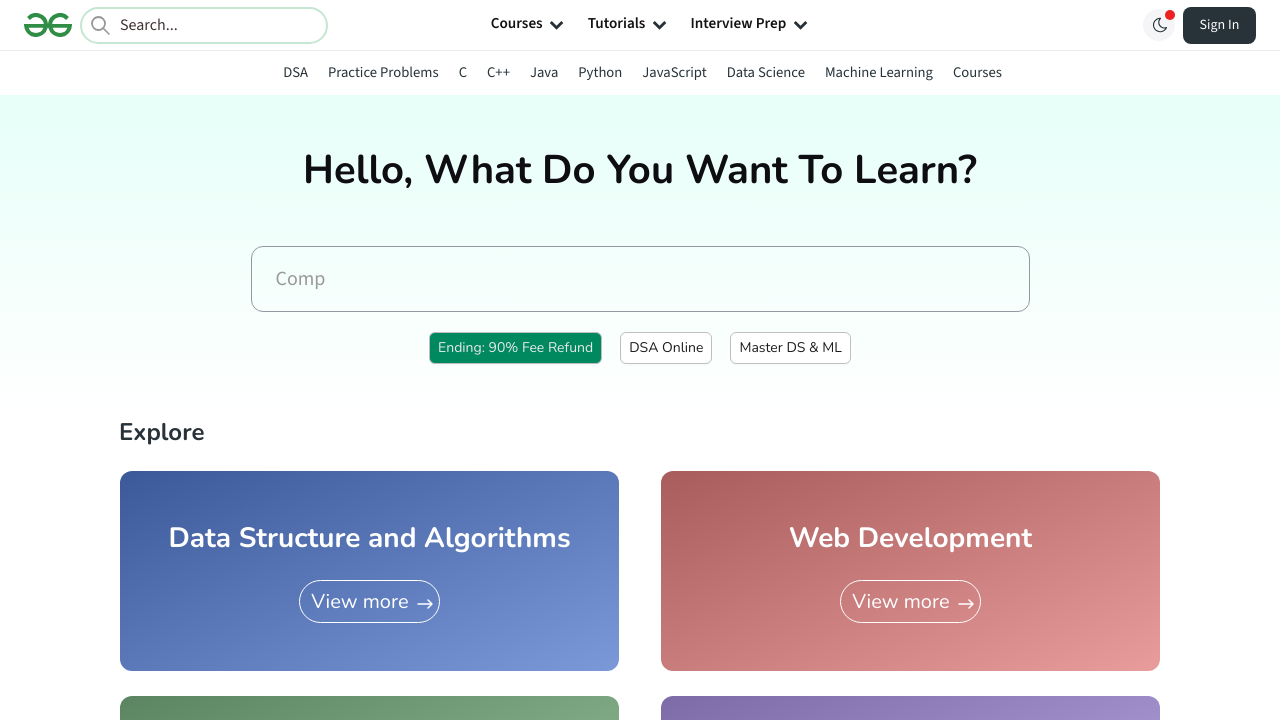

Exception caught: TimeoutError - Element 'text=abrakadabra' not found on text=abrakadabra
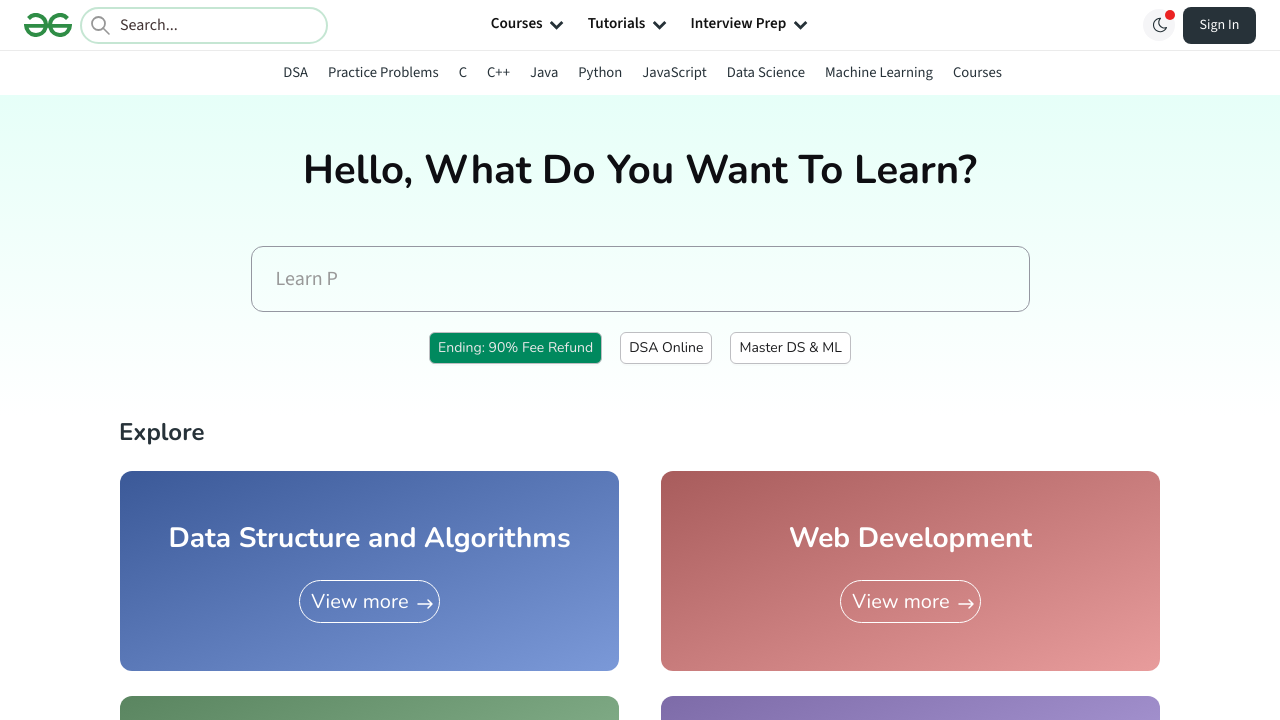

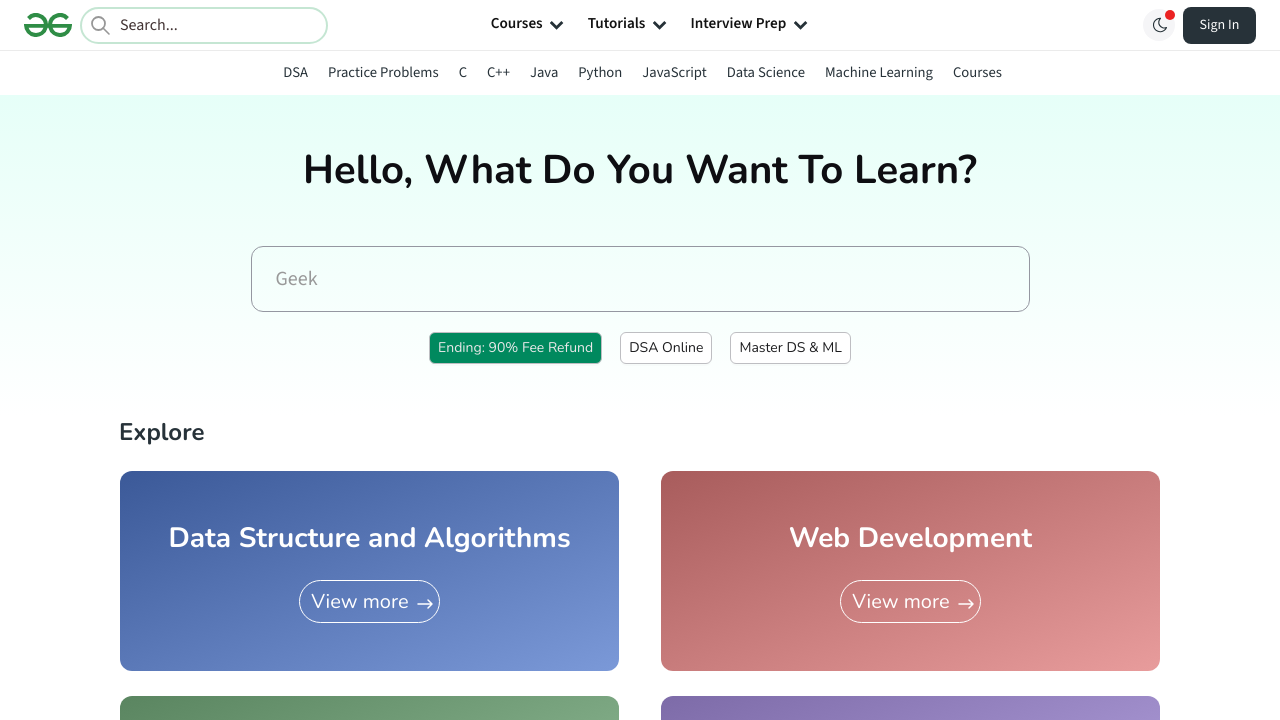